Tests the table search functionality on the Selenium Playground by entering a search query and verifying that the filtered results are displayed correctly.

Starting URL: https://www.lambdatest.com/selenium-playground/table-sort-search-demo

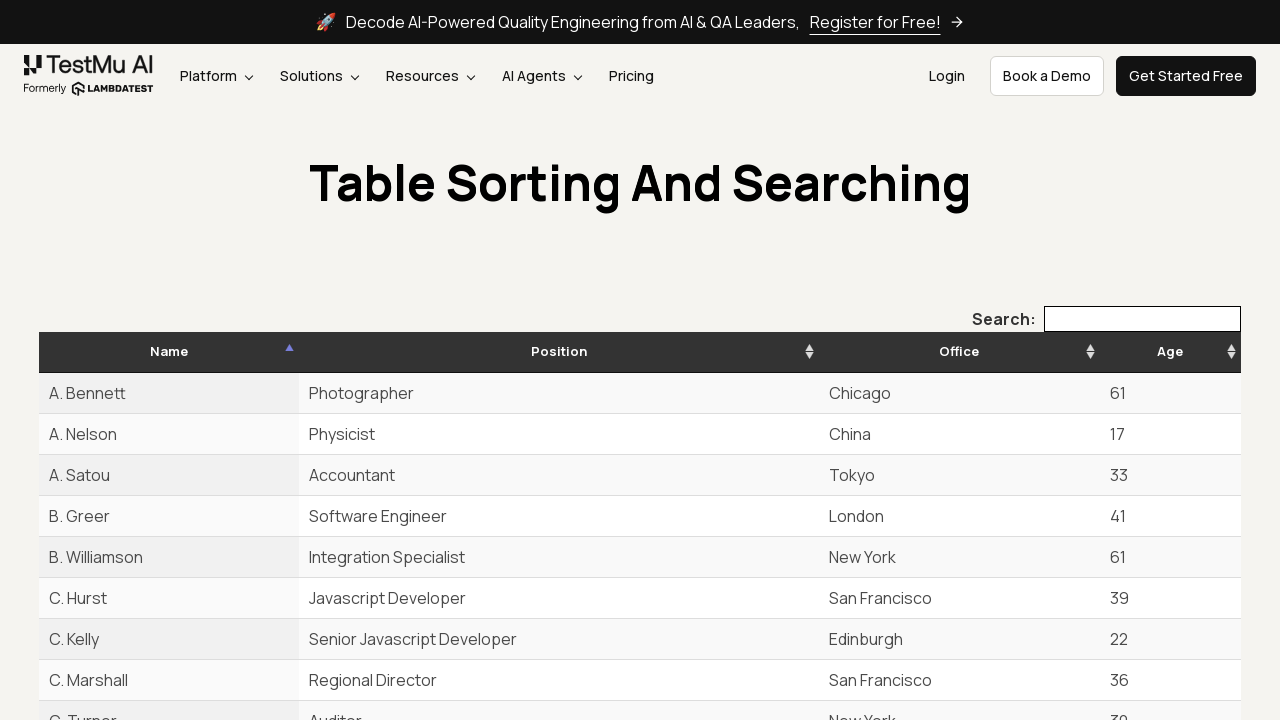

Waited for search box to be present
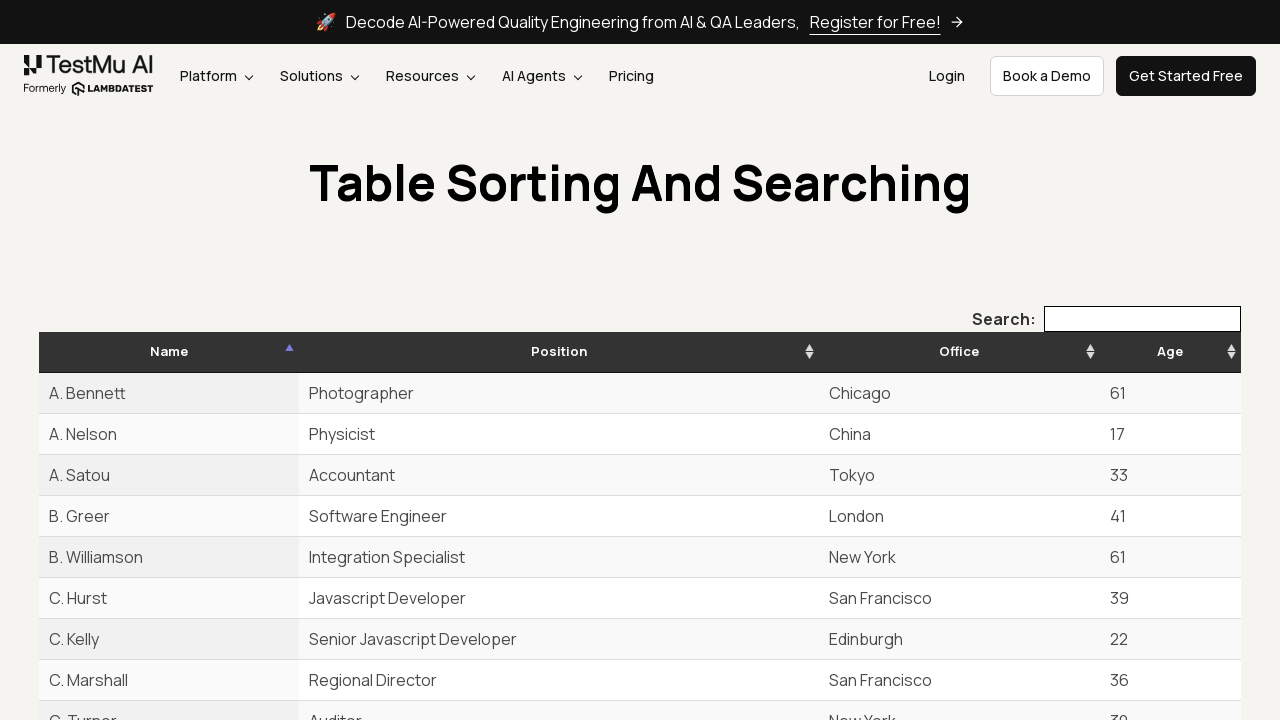

Entered 'New York' in the search box on input[type='search']
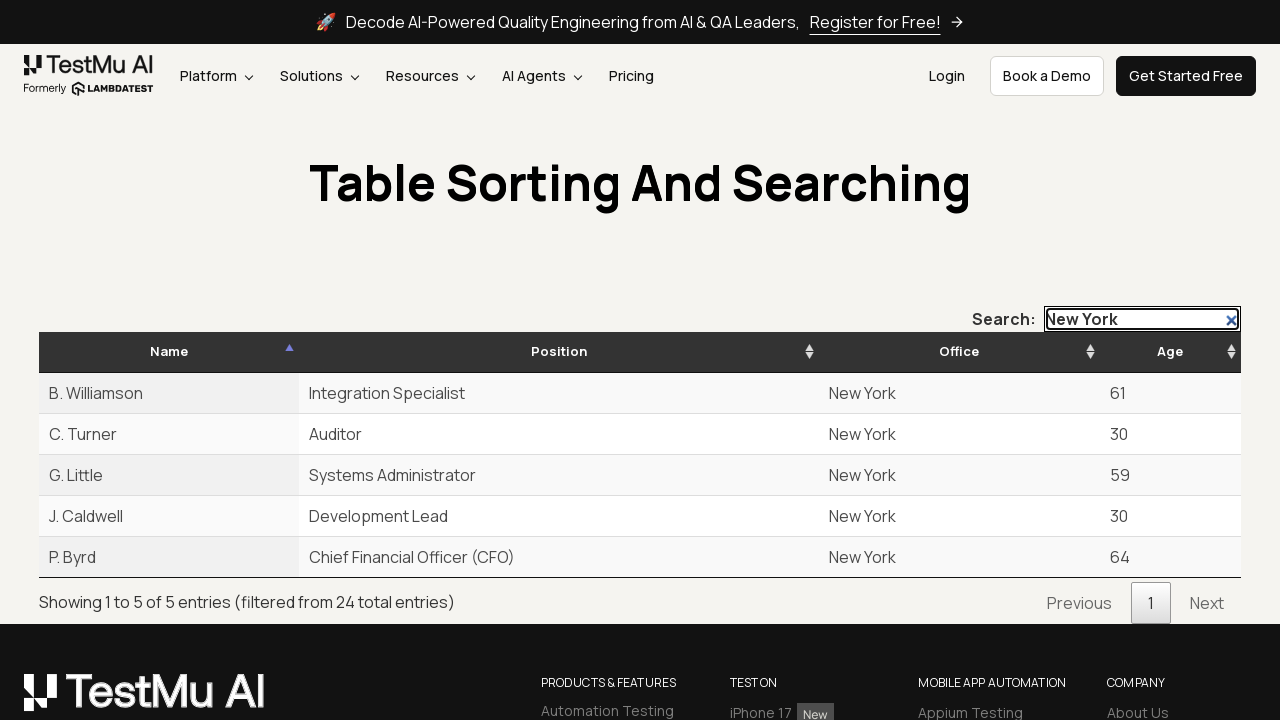

Waited for search results to update showing filtered entries
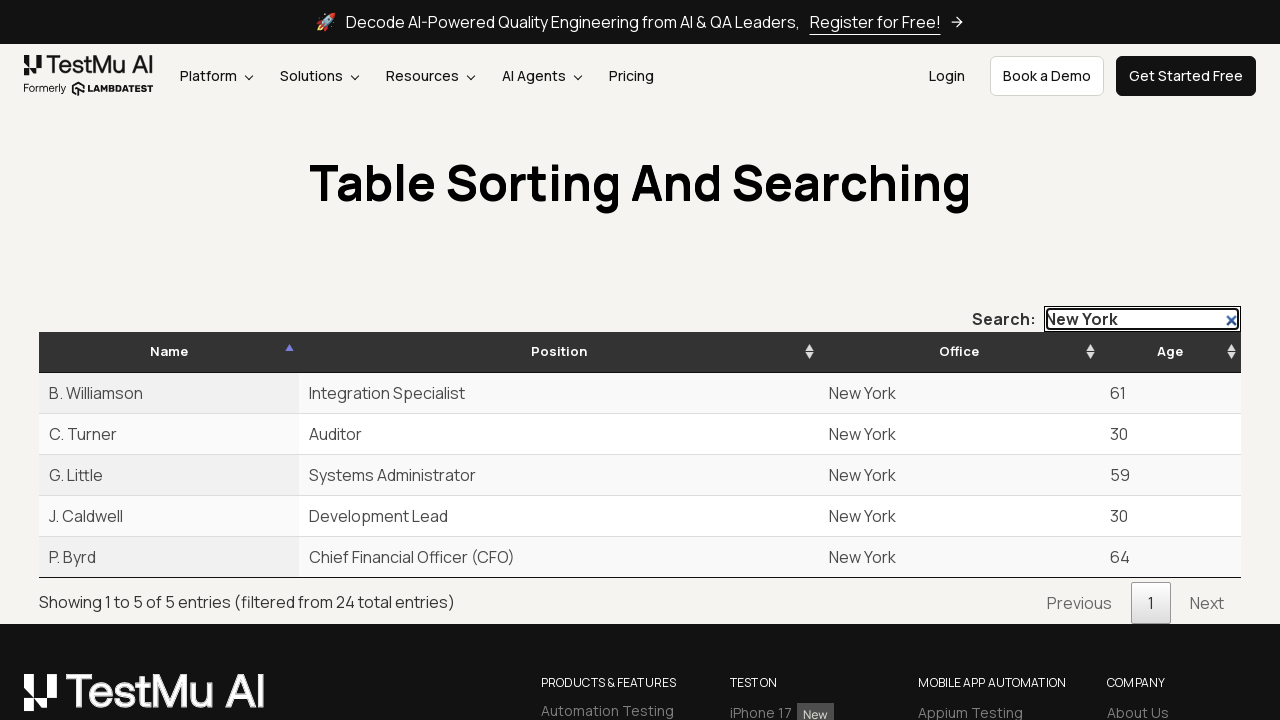

Verified result info text is visible
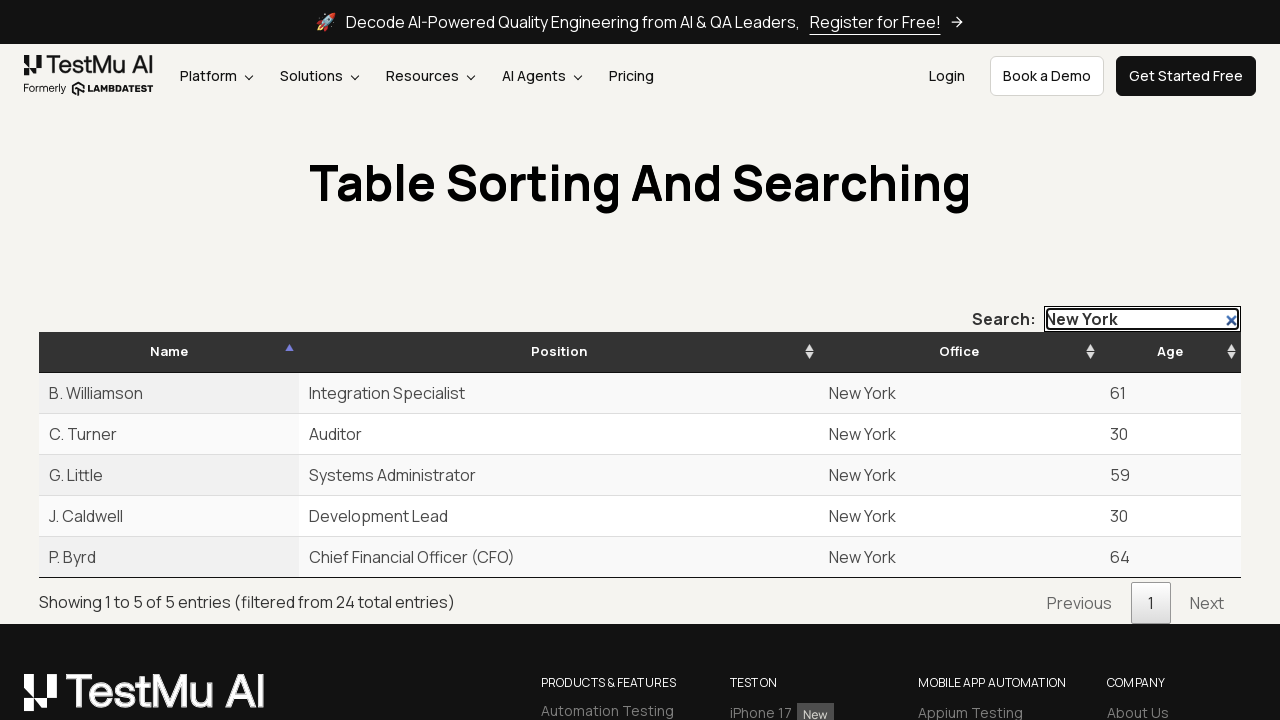

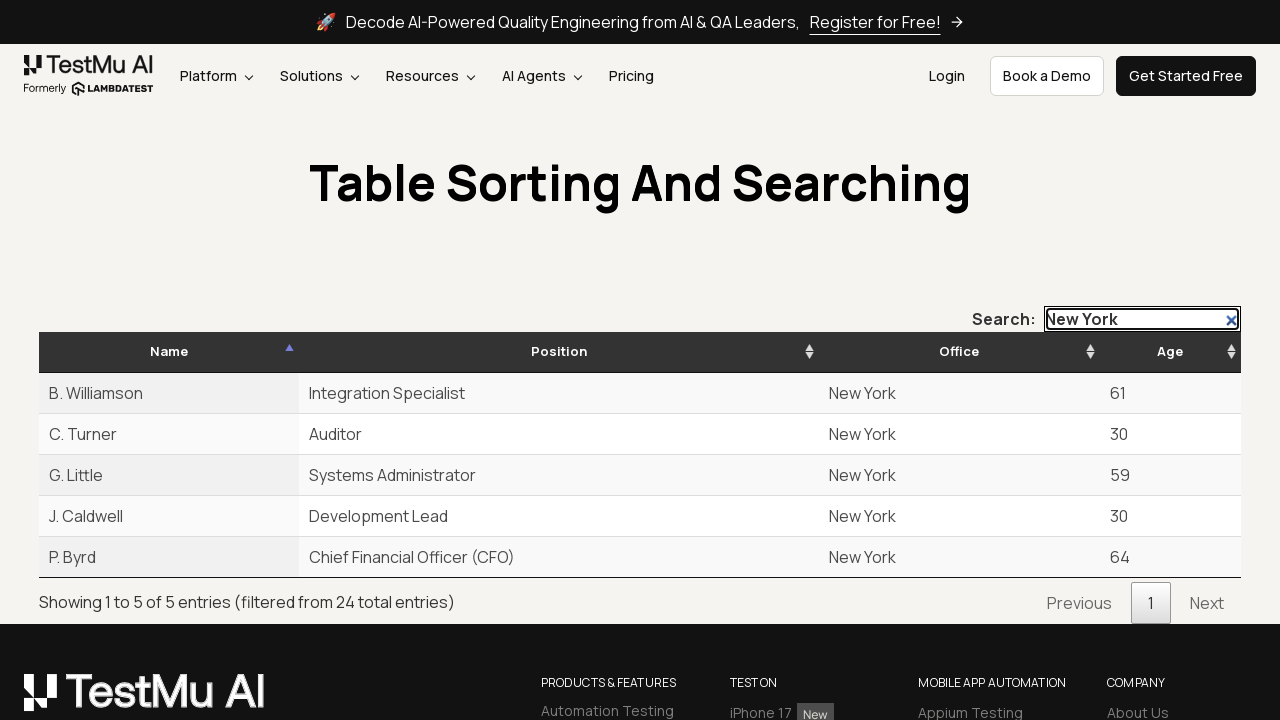